Tests autocomplete functionality by typing "IND" in an input field and using keyboard navigation (arrow down) to select "INDIA" from the suggestions dropdown.

Starting URL: https://www.rahulshettyacademy.com/AutomationPractice/

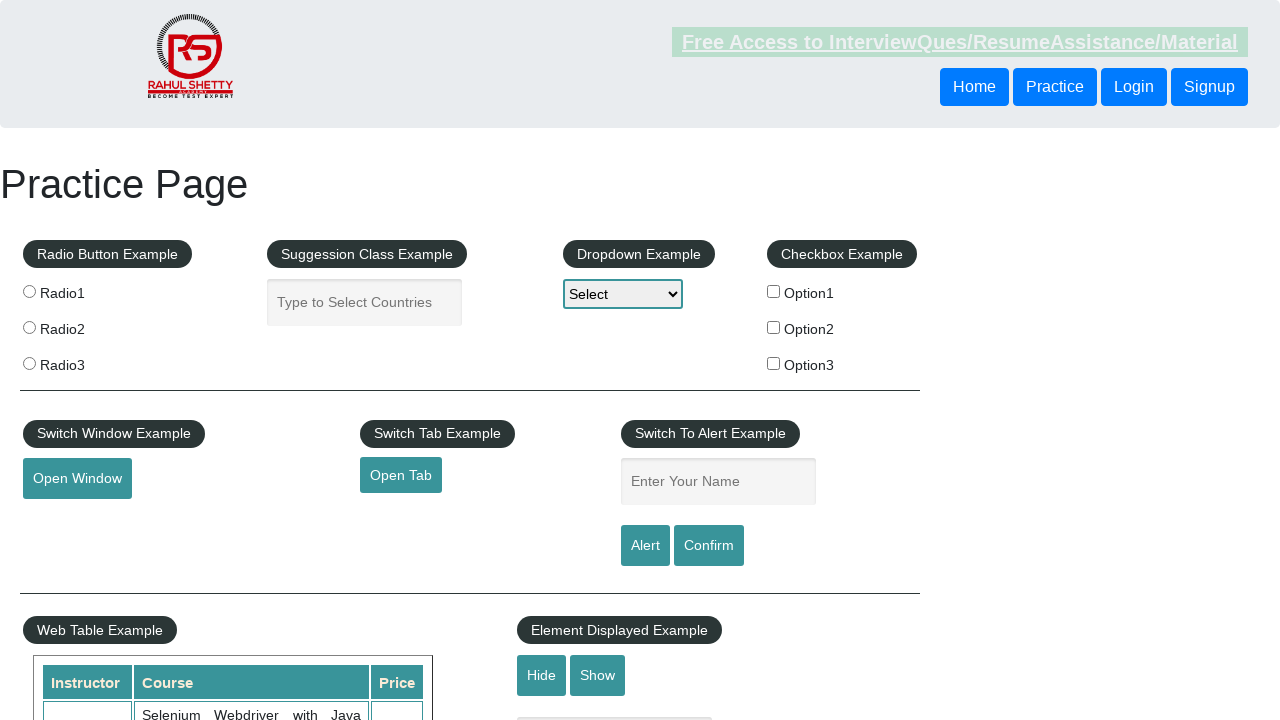

Clicked on autocomplete input field at (365, 302) on #autocomplete
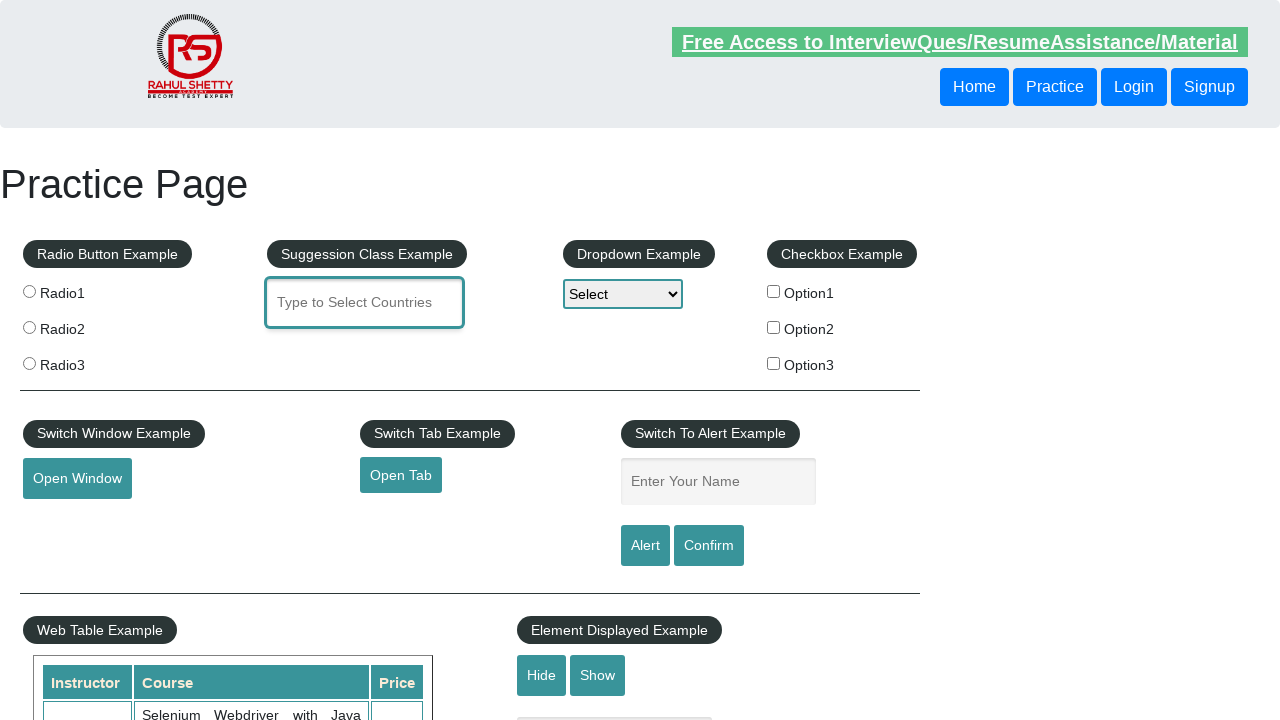

Typed 'IND' in autocomplete field to trigger suggestions on #autocomplete
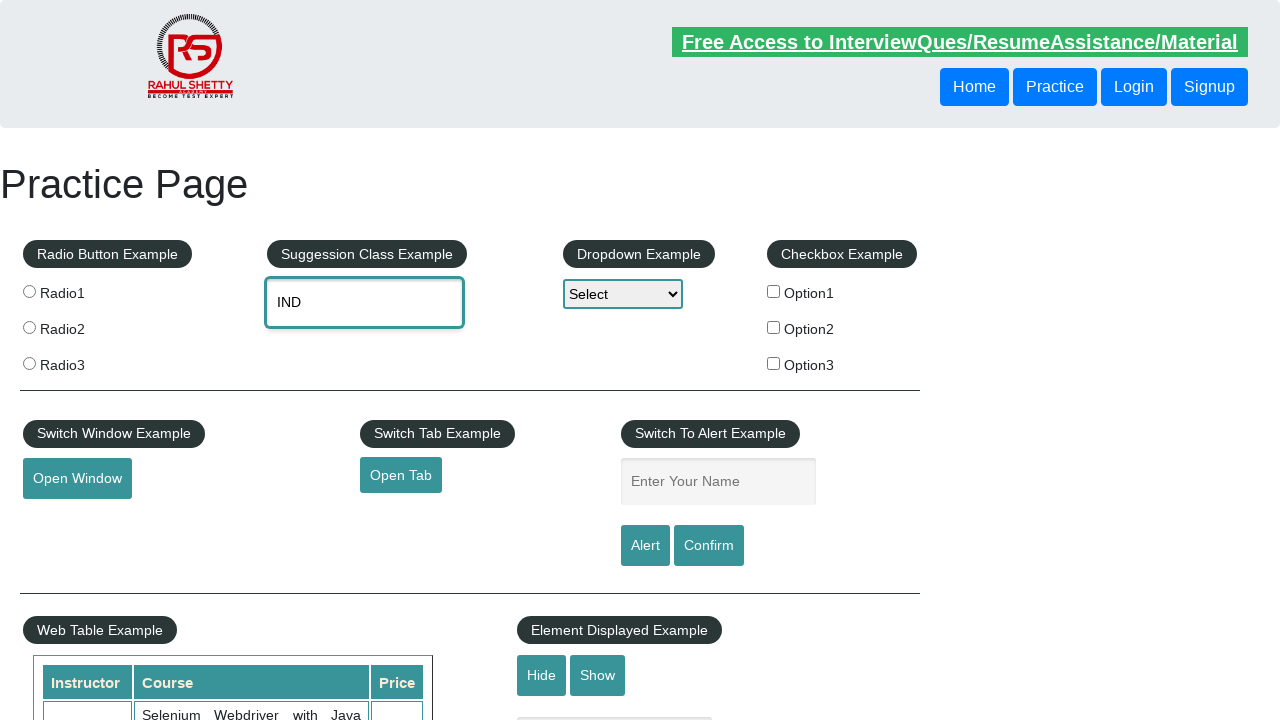

Waited 500ms for autocomplete suggestions to appear
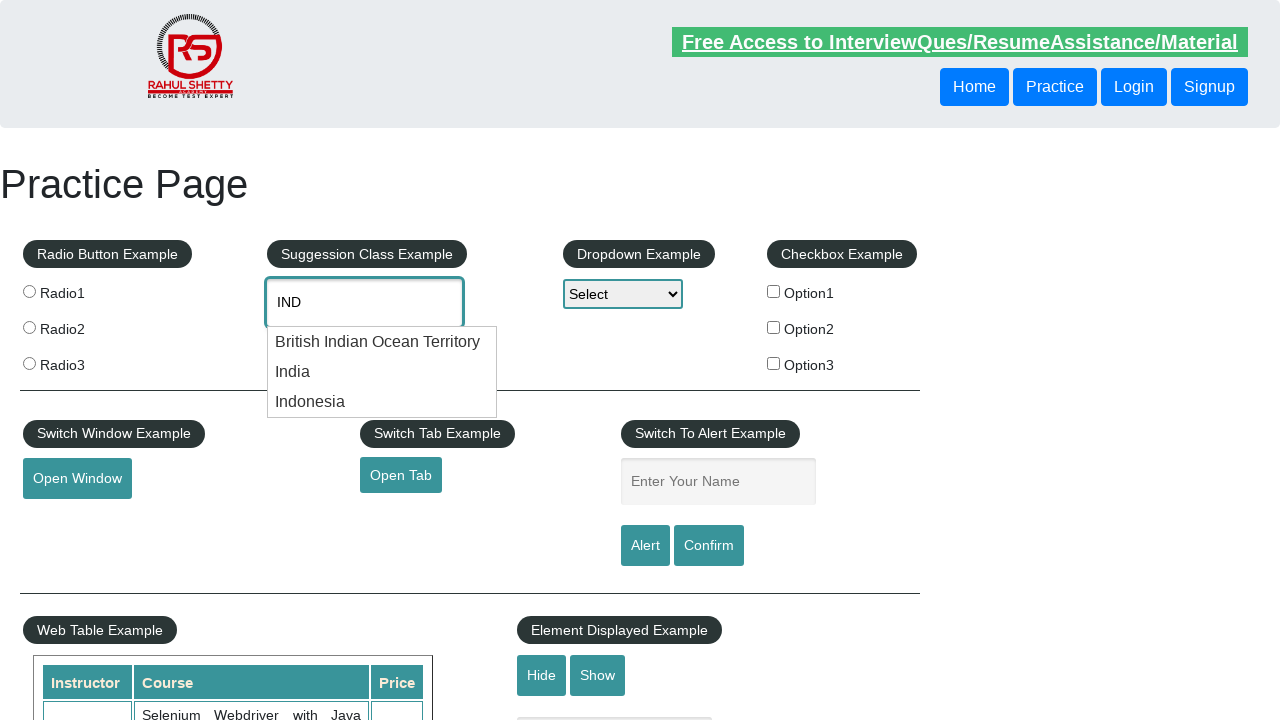

Pressed ArrowDown to navigate autocomplete suggestions on #autocomplete
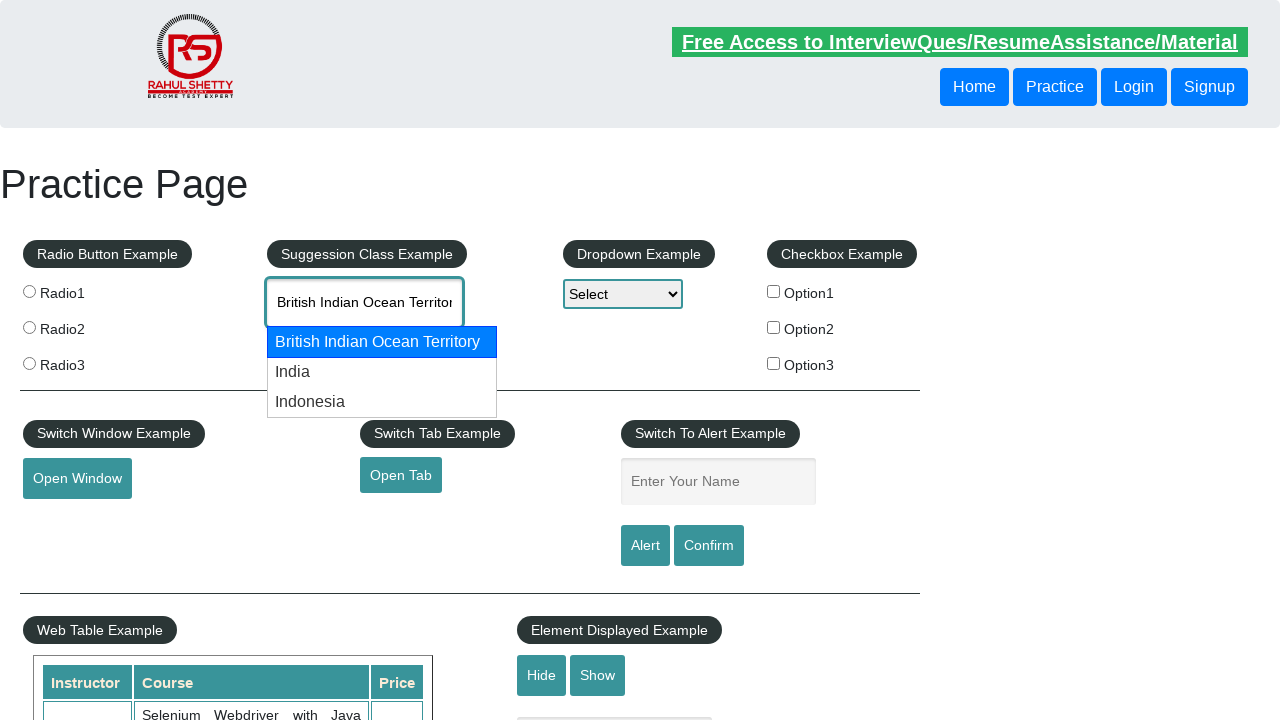

Pressed ArrowDown to navigate to next suggestion (attempt 1) on #autocomplete
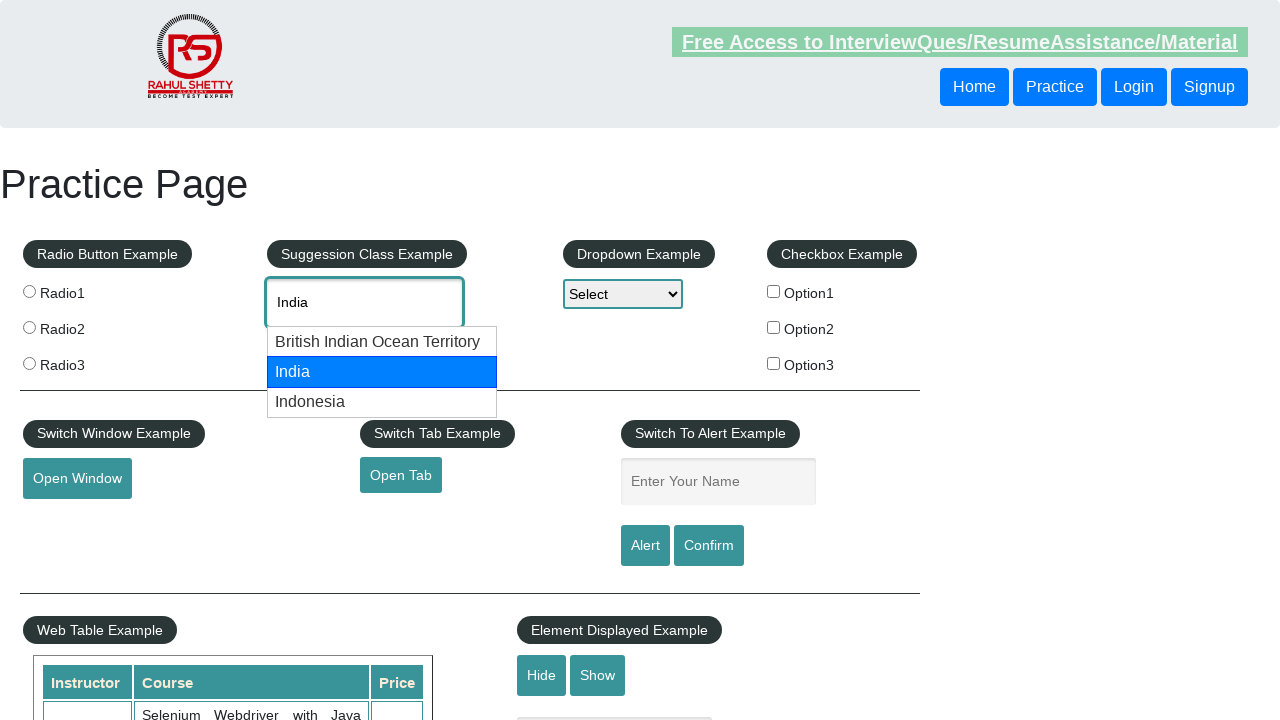

Waited 100ms for suggestion to load
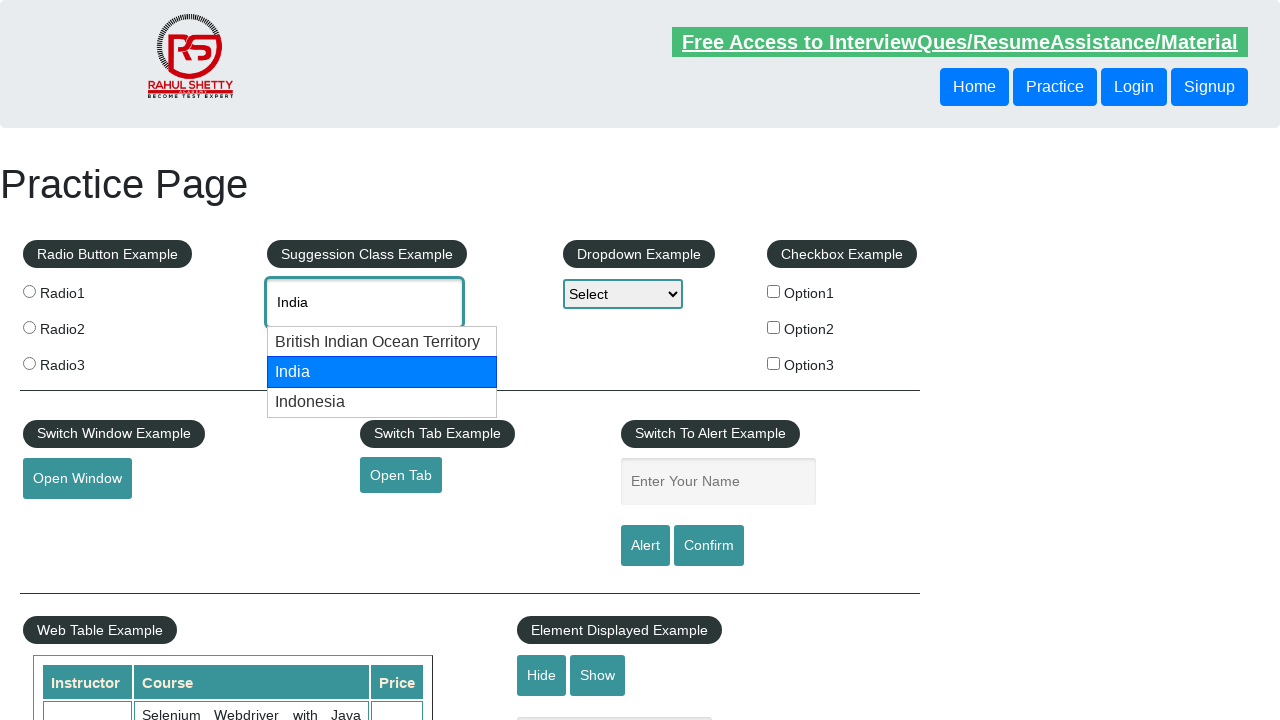

Retrieved current autocomplete value: India
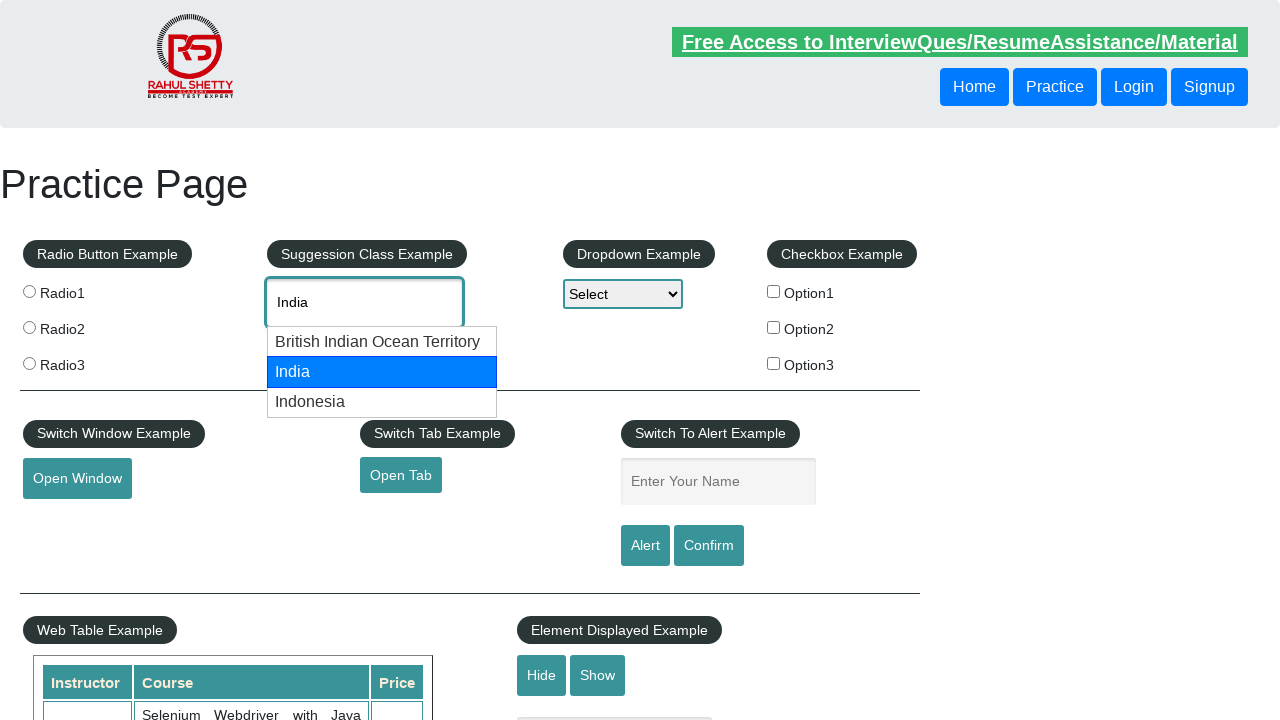

Pressed Enter to select 'INDIA' from autocomplete suggestions on #autocomplete
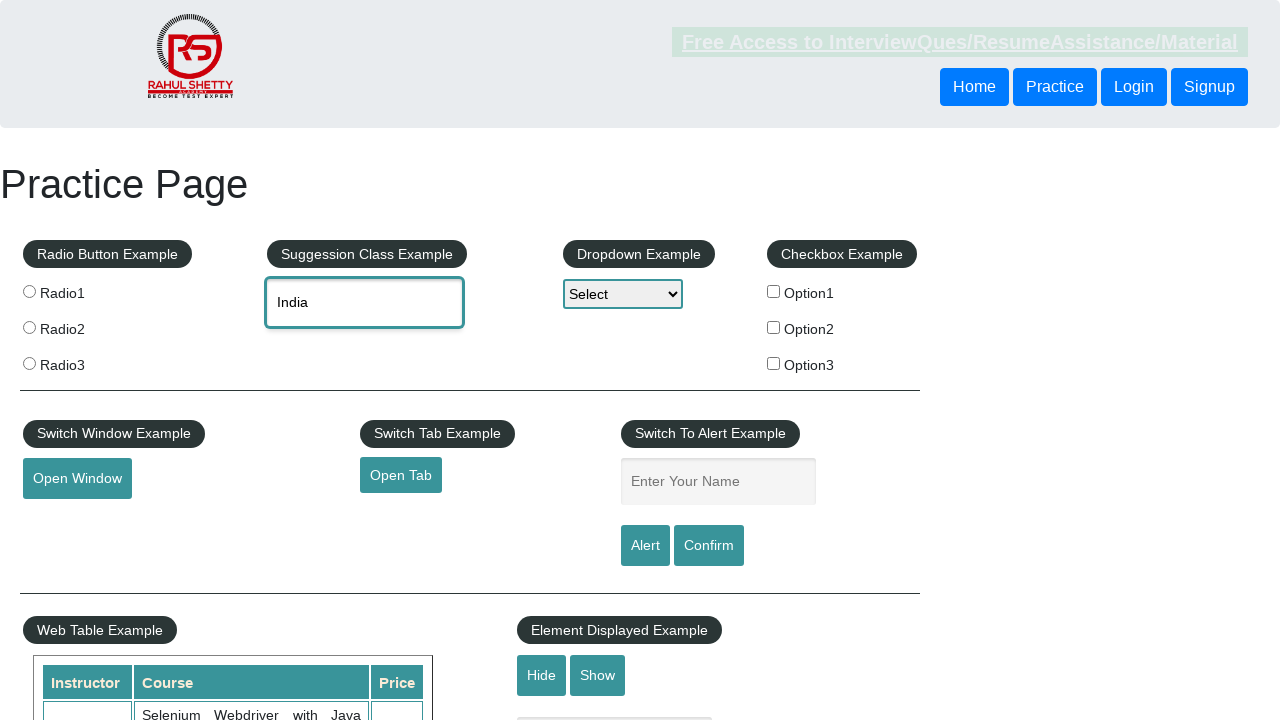

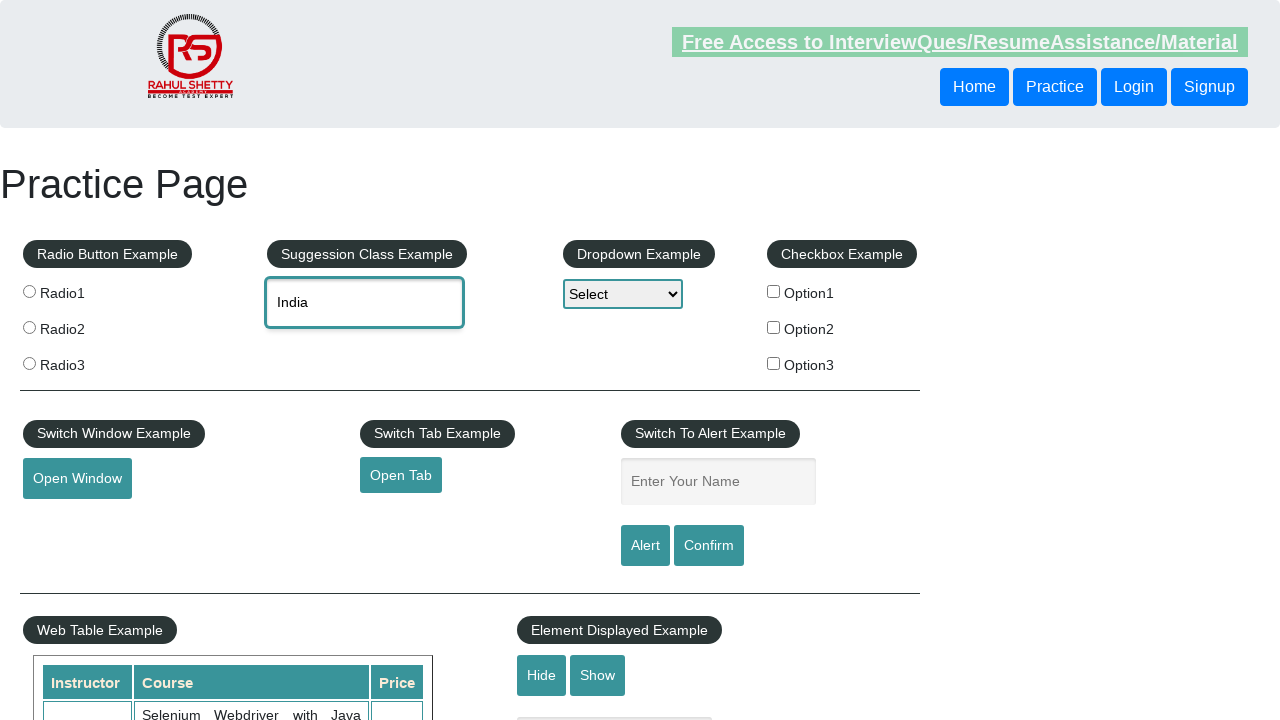